Tests iframe navigation and content verification by switching into and out of an iframe

Starting URL: https://the-internet.herokuapp.com/

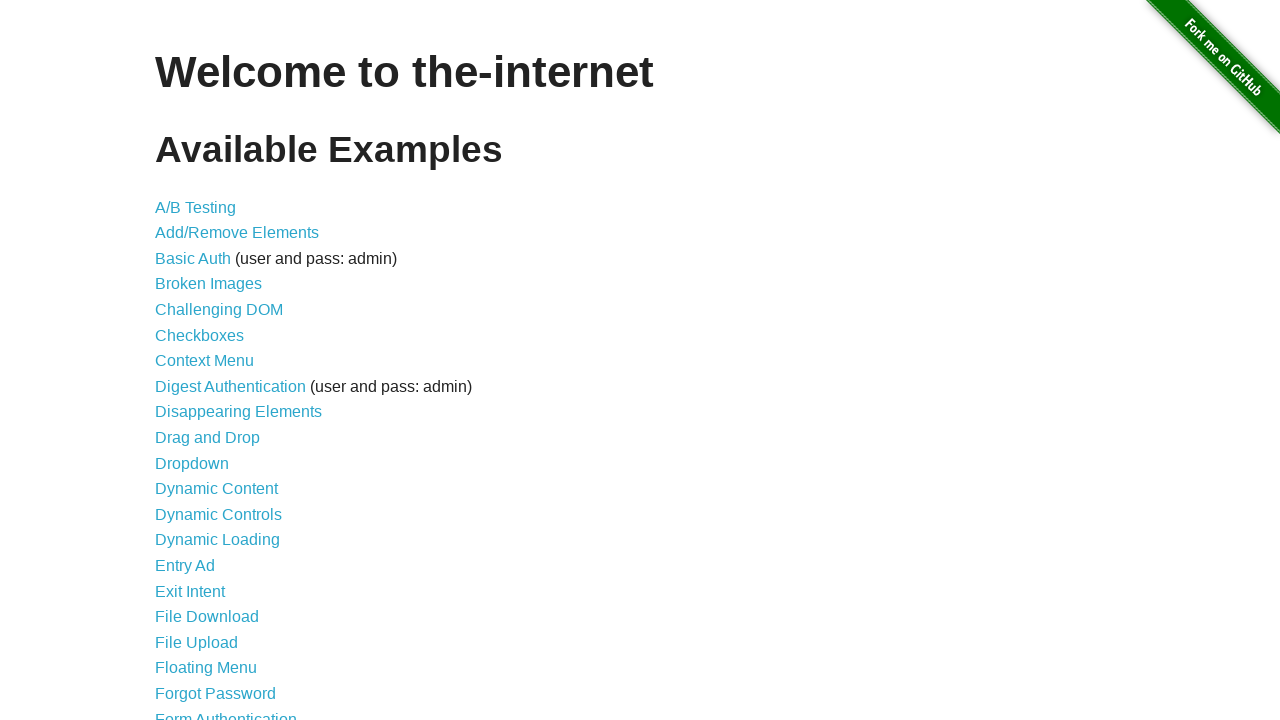

Clicked link to frames page at (182, 361) on a[href='/frames']
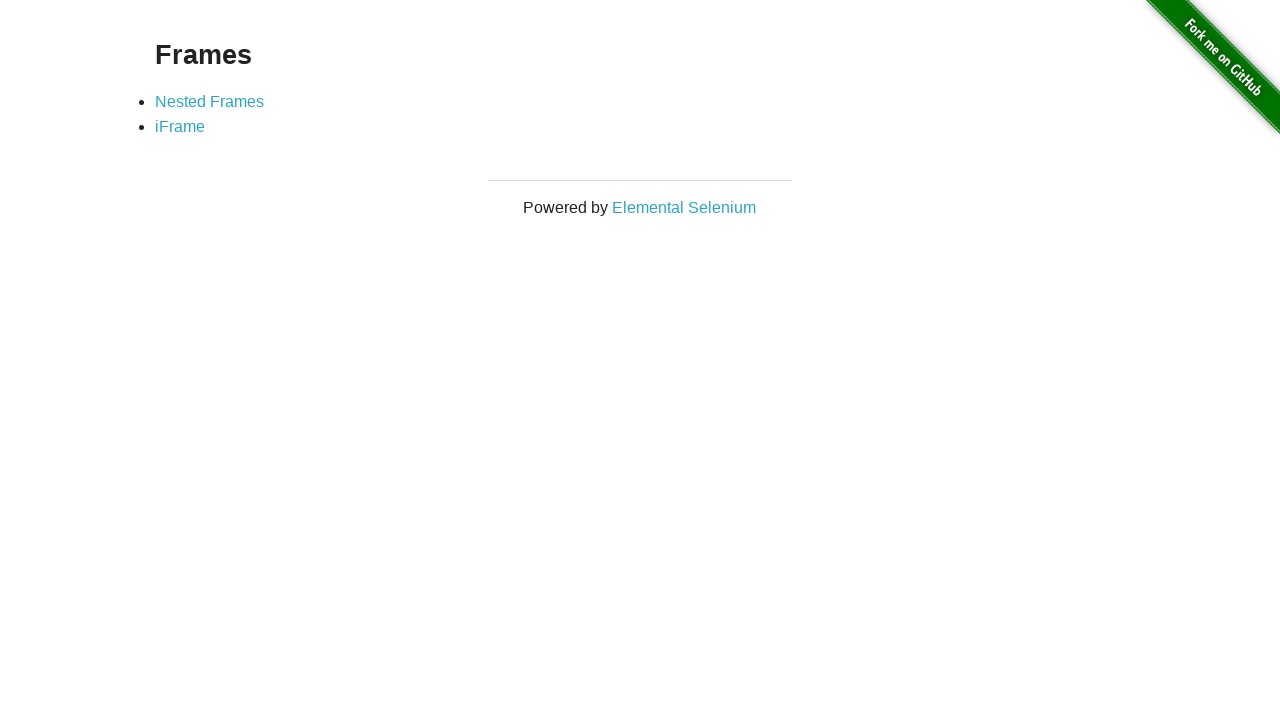

Clicked link to iframe page at (180, 127) on a[href='/iframe']
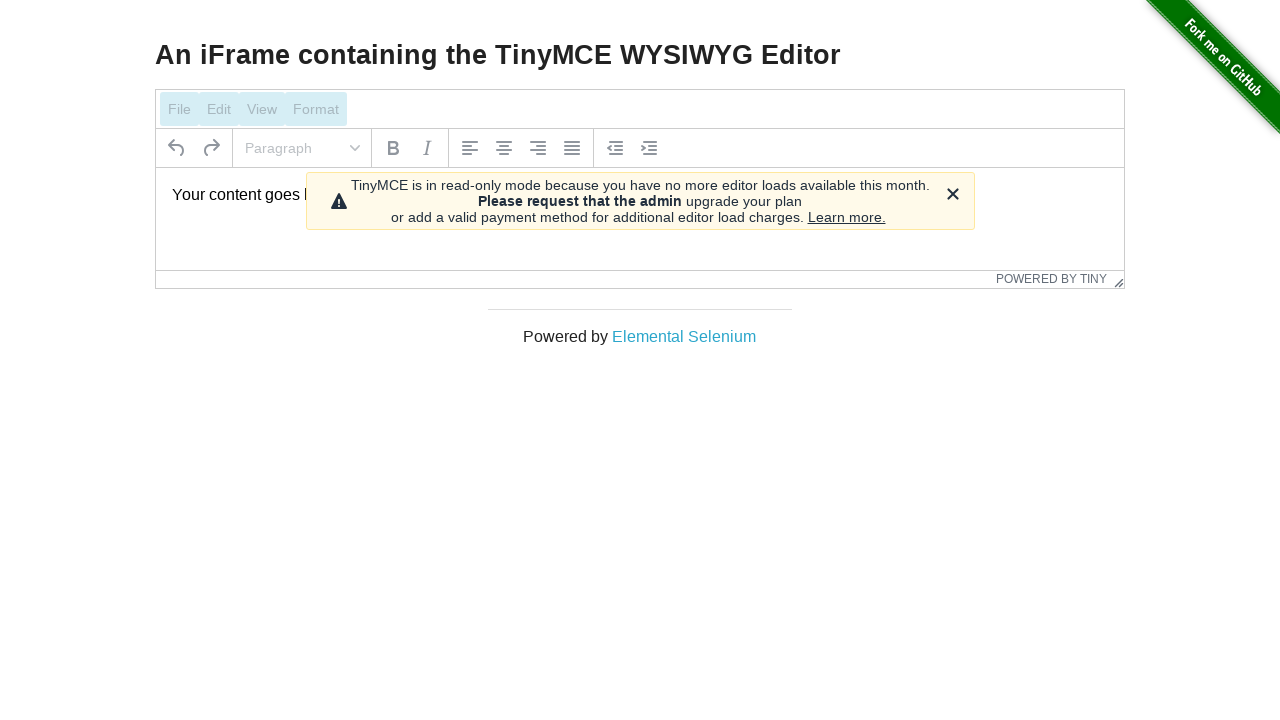

Located first iframe on page
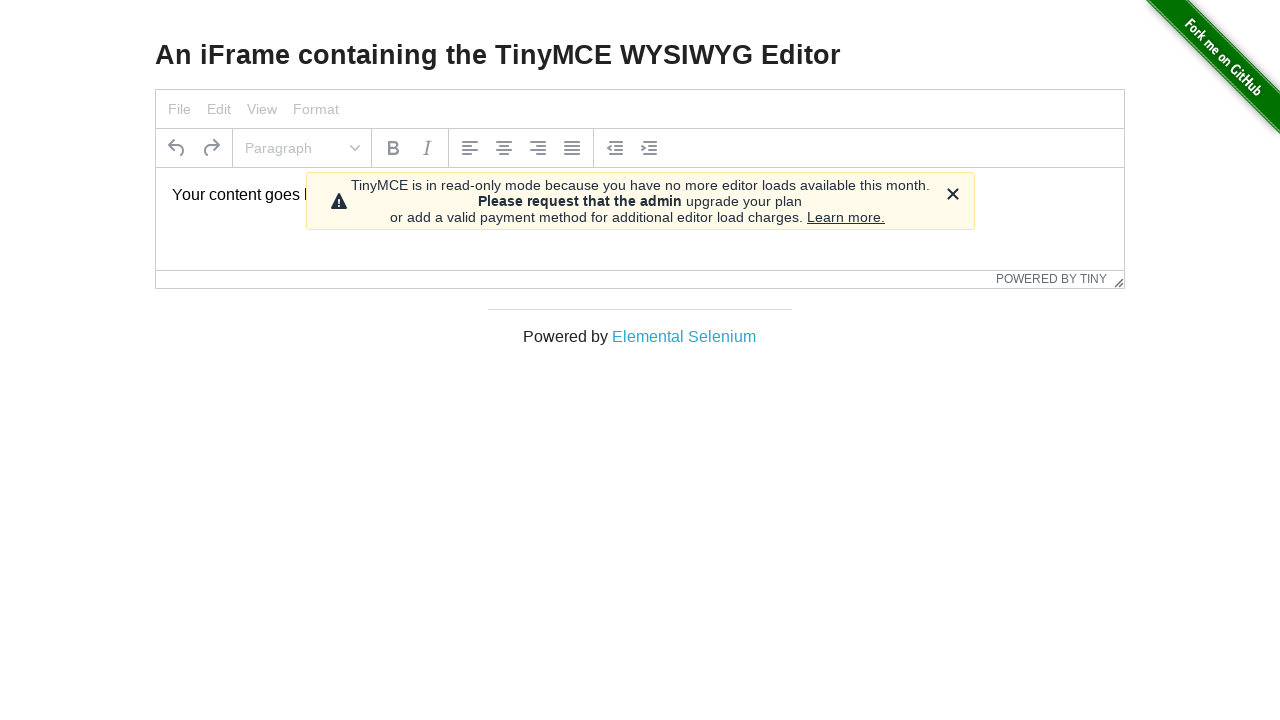

Located paragraph element in iframe
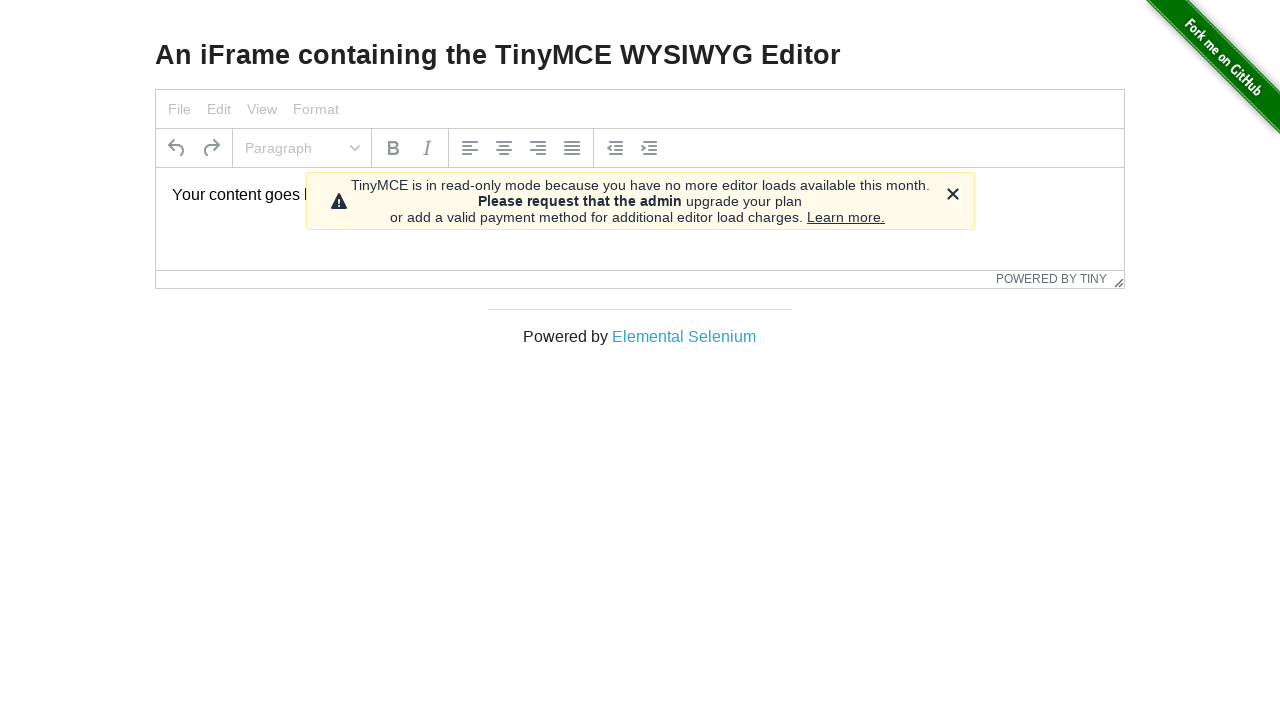

Verified iframe content matches expected text 'Your content goes here.'
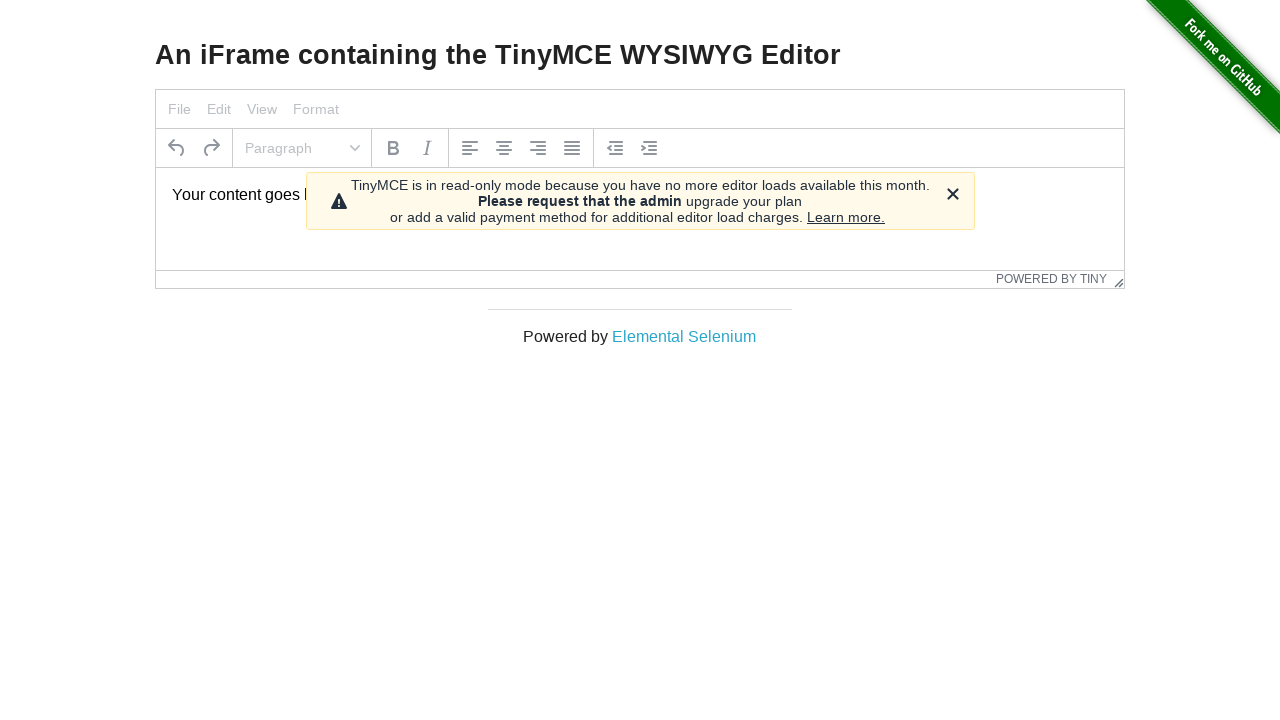

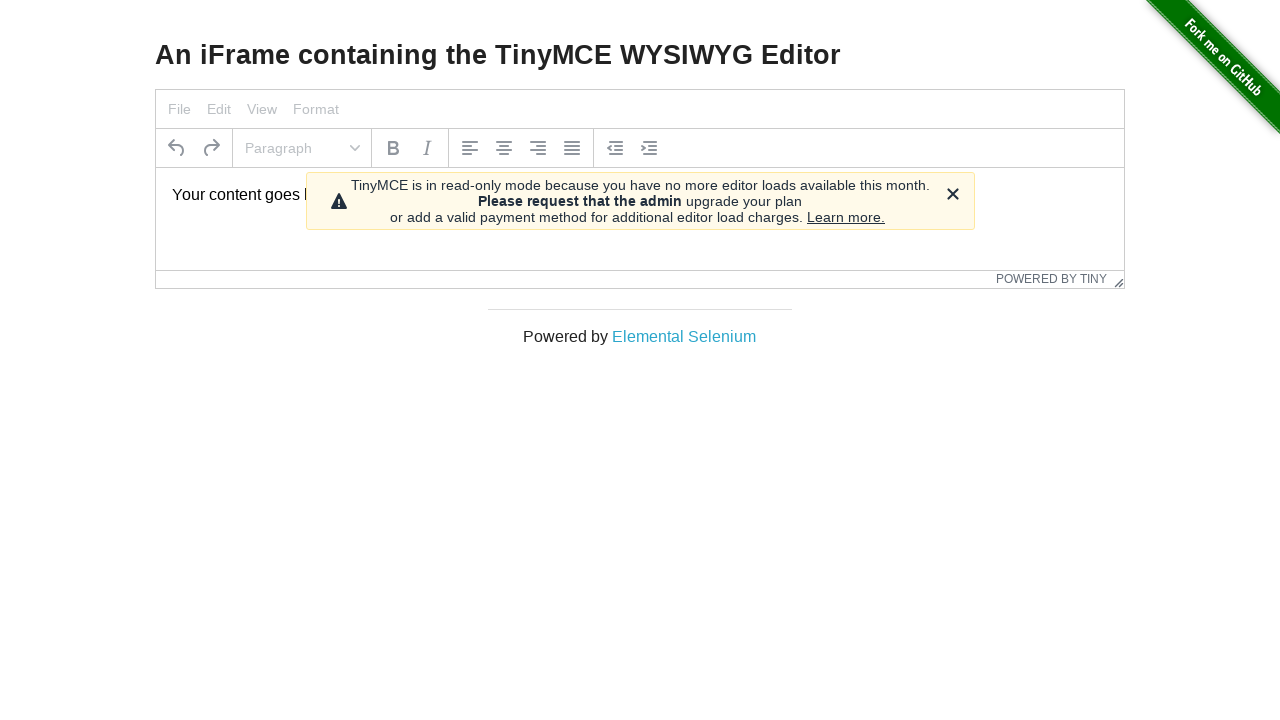